Tests clicking the Make Appointment button on the CURA Healthcare homepage

Starting URL: https://katalon-demo-cura.herokuapp.com/

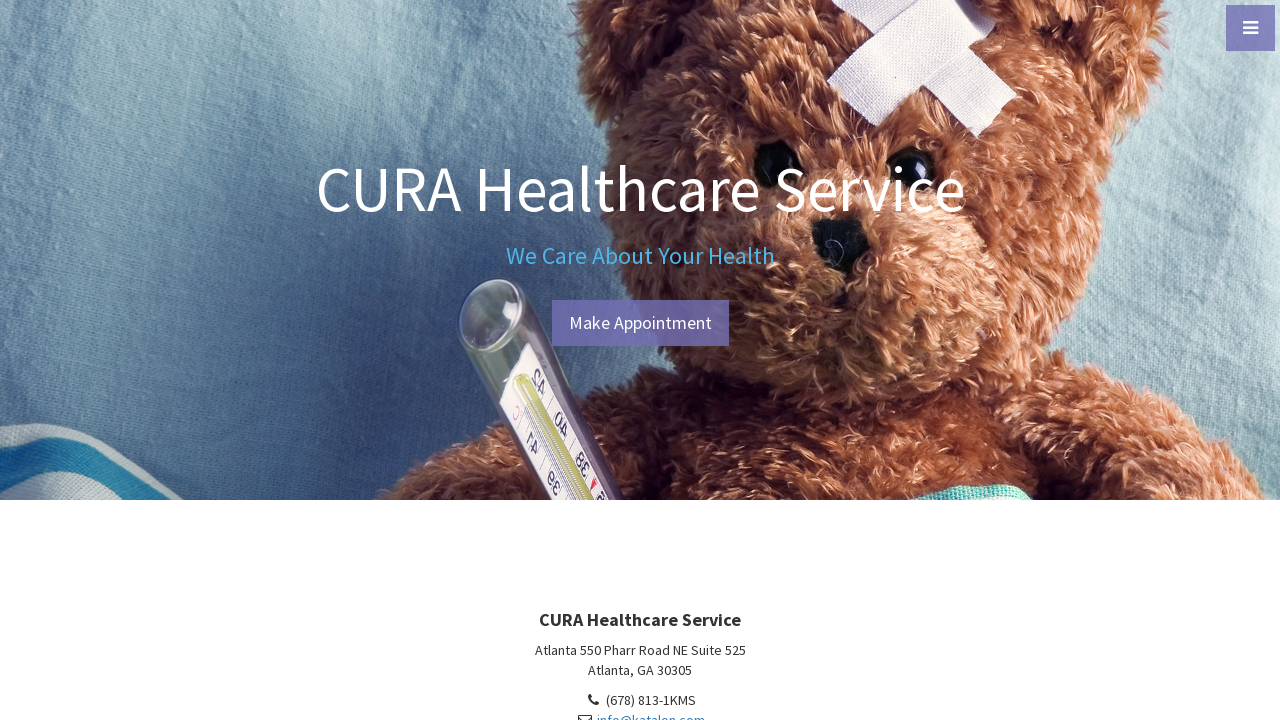

Clicked the Make Appointment button on CURA Healthcare homepage at (640, 323) on #btn-make-appointment
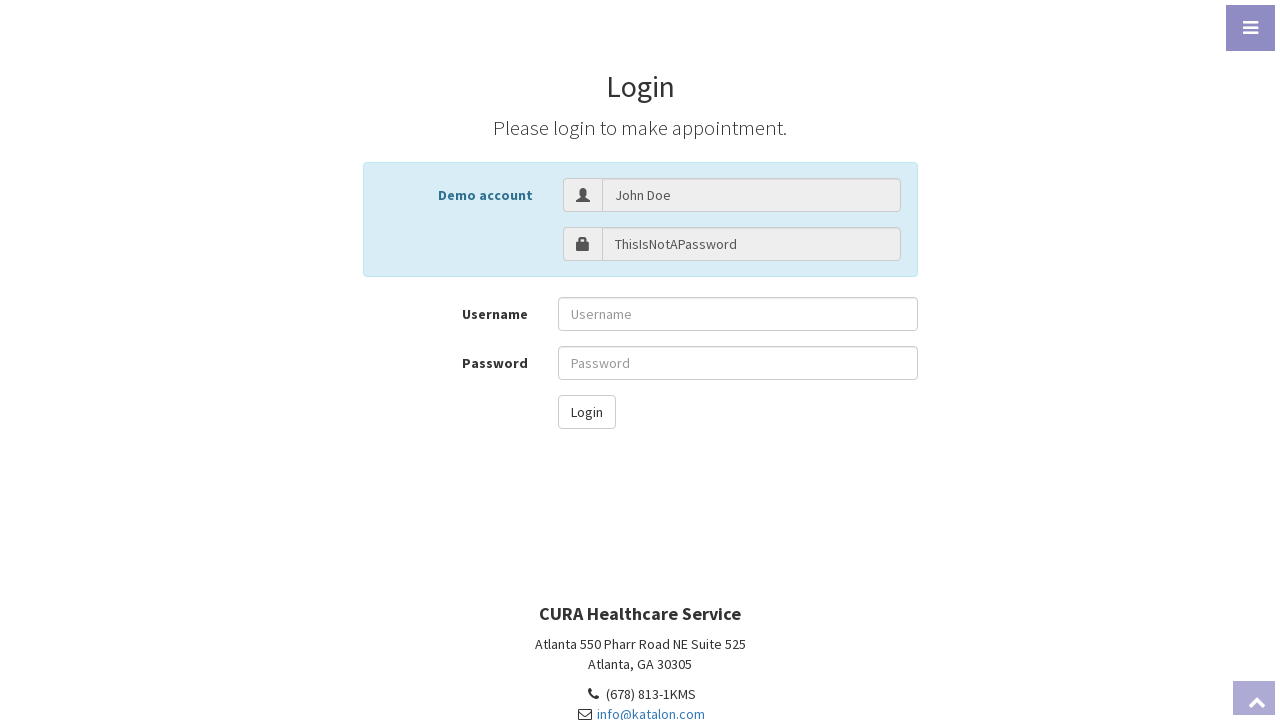

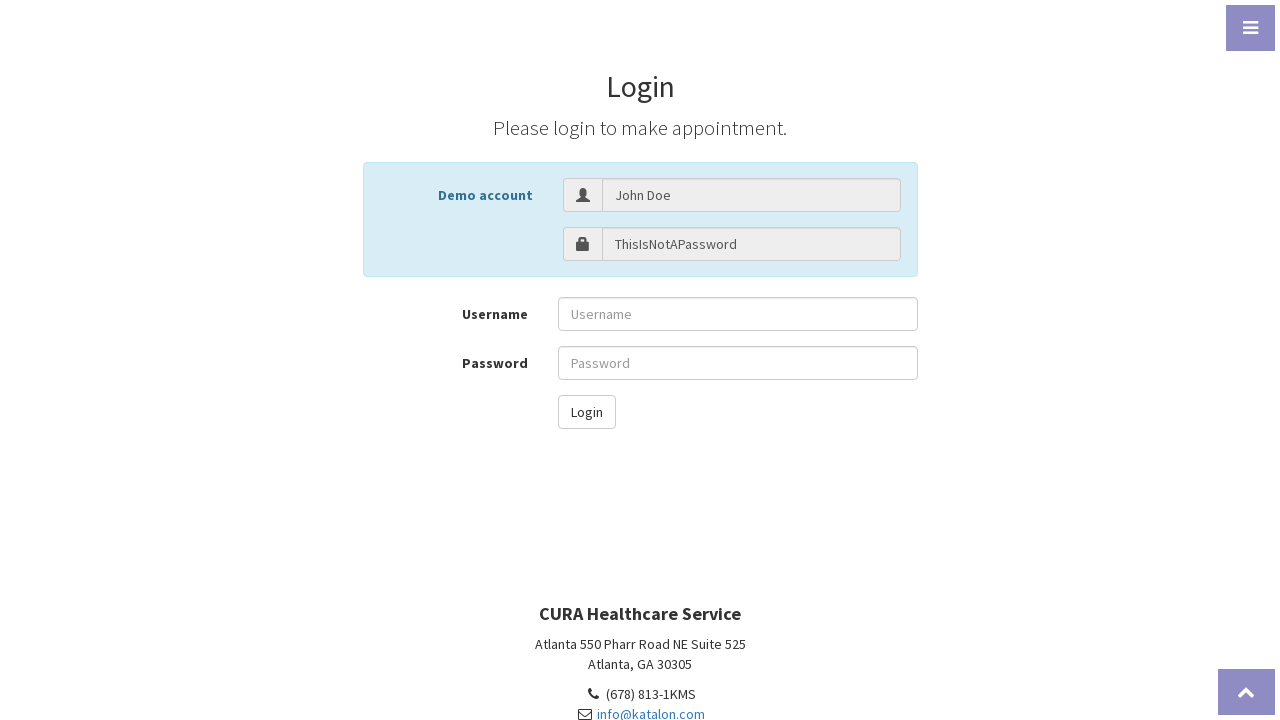